Tests finding elements and clicking checkboxes on a registration form

Starting URL: https://demo.automationtesting.in/Register.html

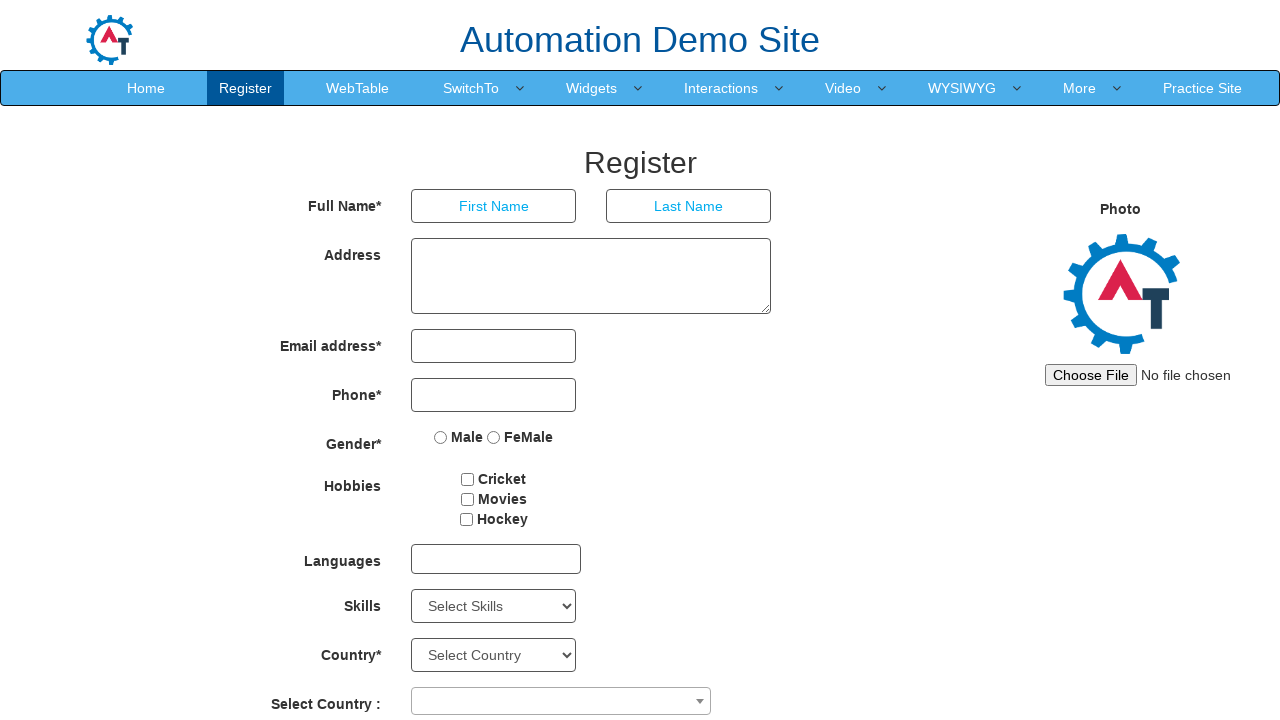

Registration form loaded - First Name field appeared
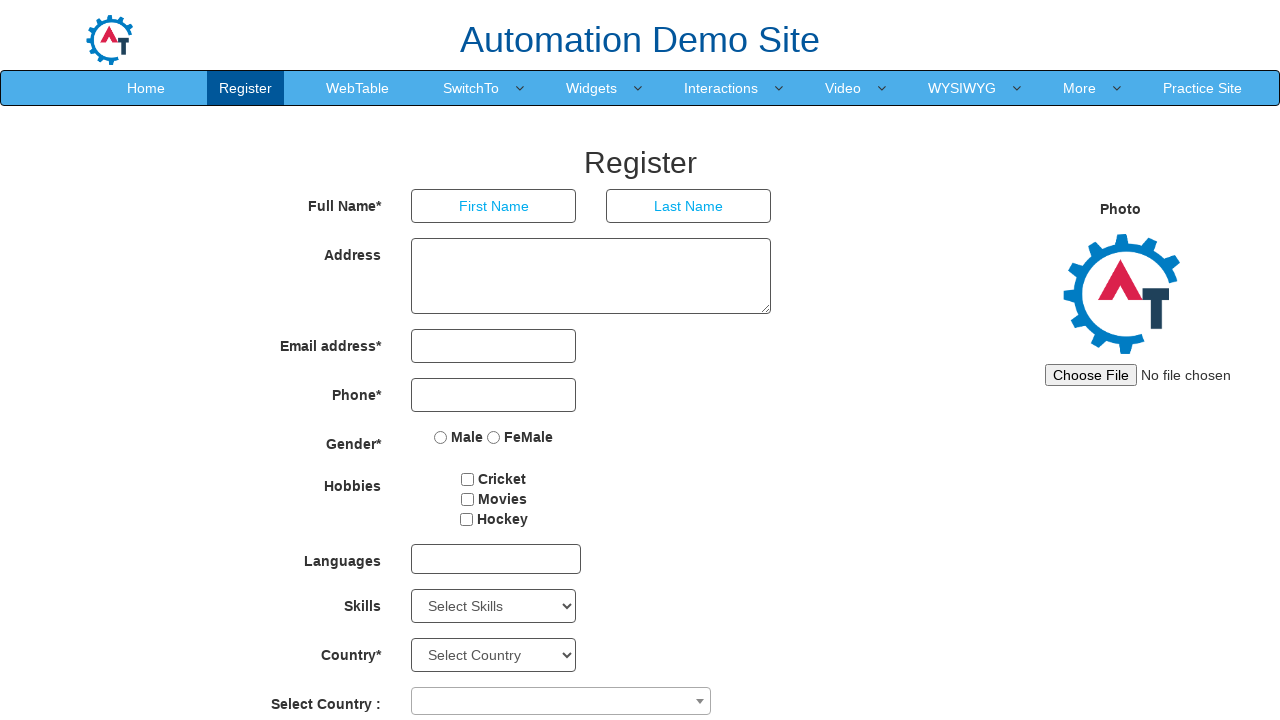

Located all checkboxes on the form
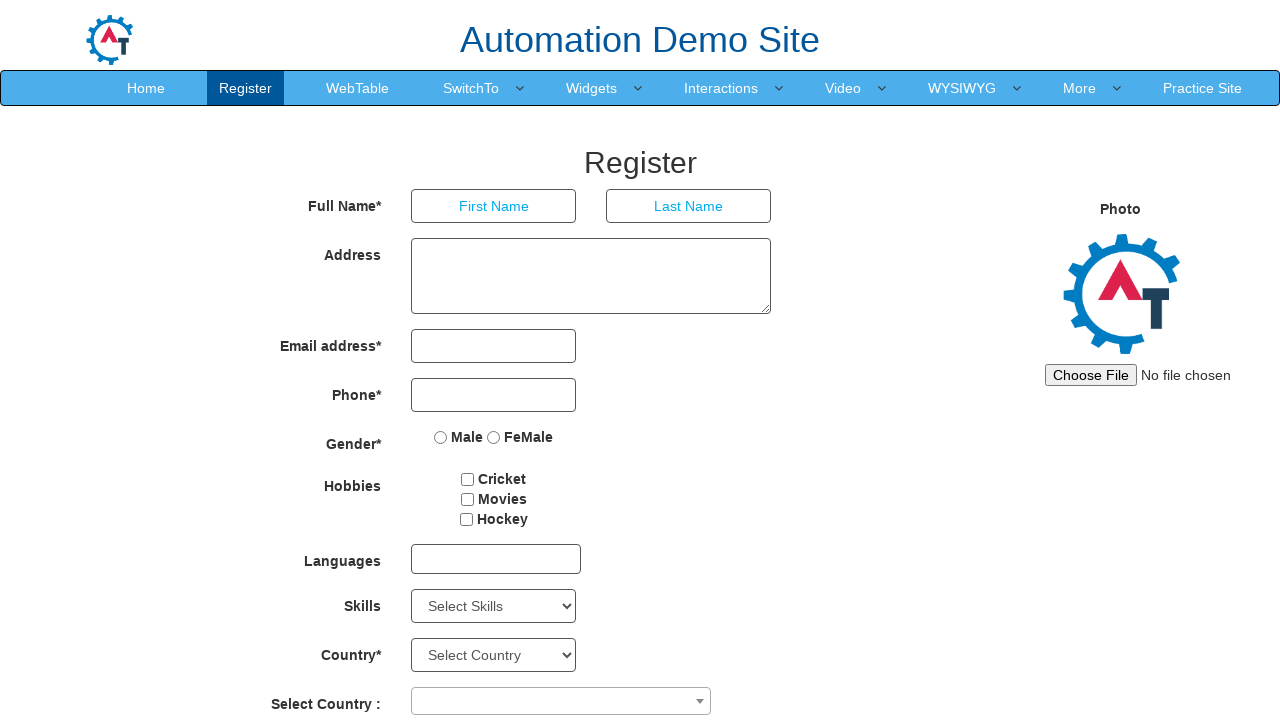

Found 3 checkboxes on the registration form
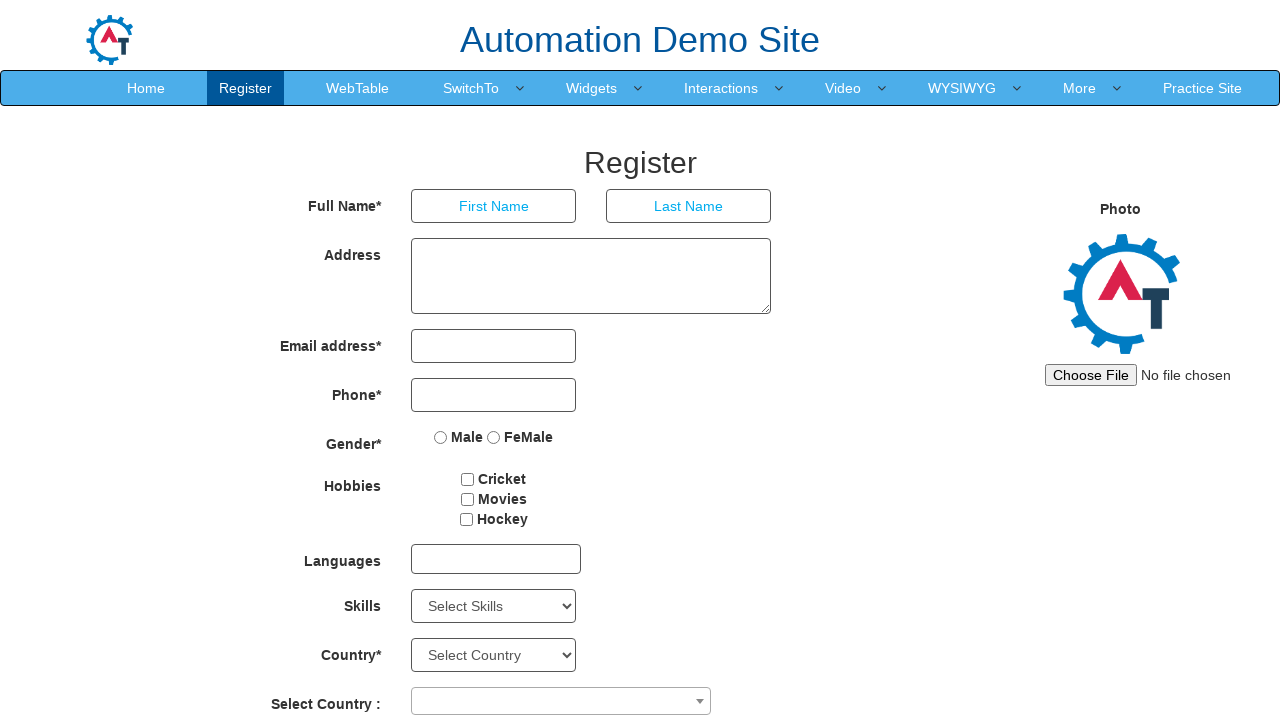

Clicked checkbox 1 of 3 at (468, 479) on input[type='checkbox'] >> nth=0
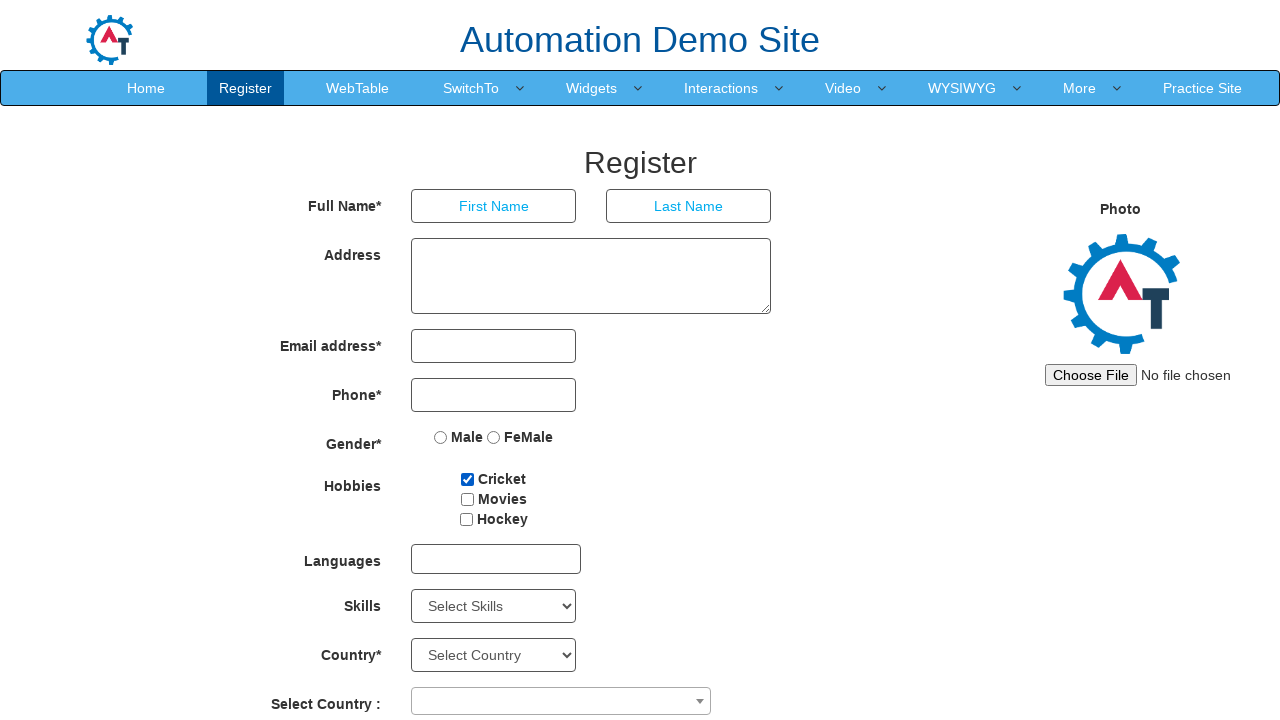

Clicked checkbox 2 of 3 at (467, 499) on input[type='checkbox'] >> nth=1
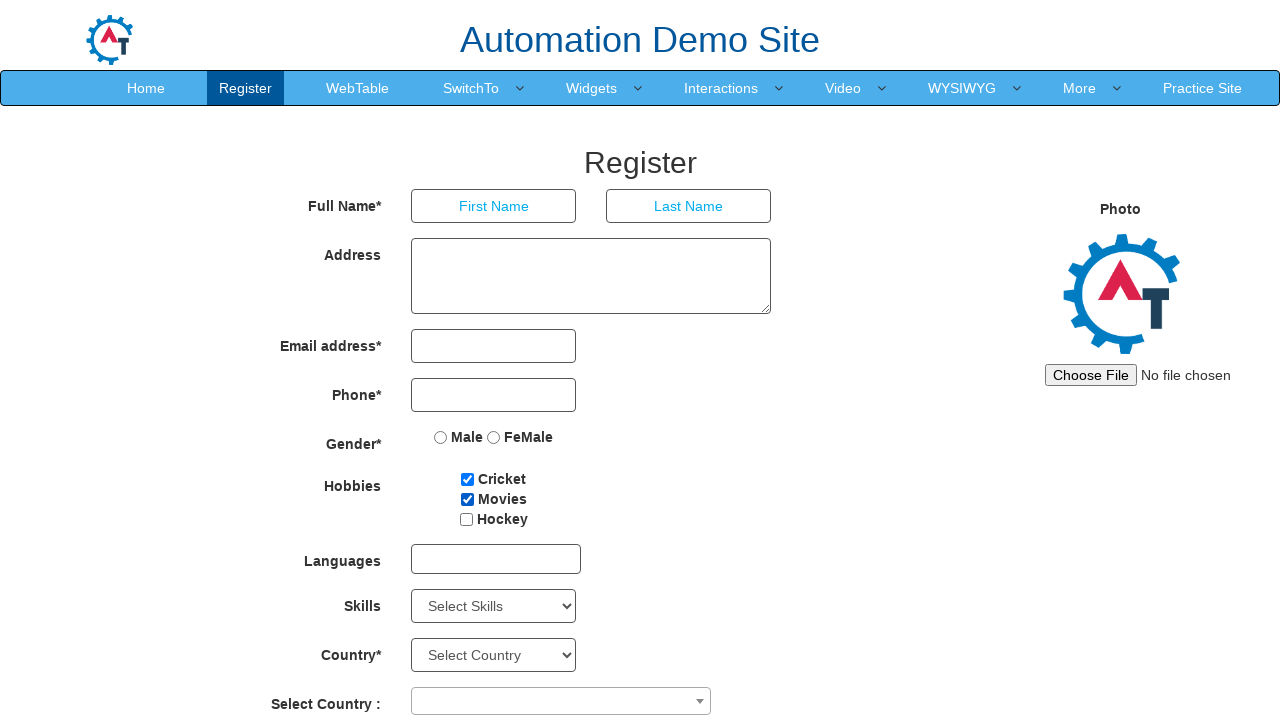

Clicked checkbox 3 of 3 at (466, 519) on input[type='checkbox'] >> nth=2
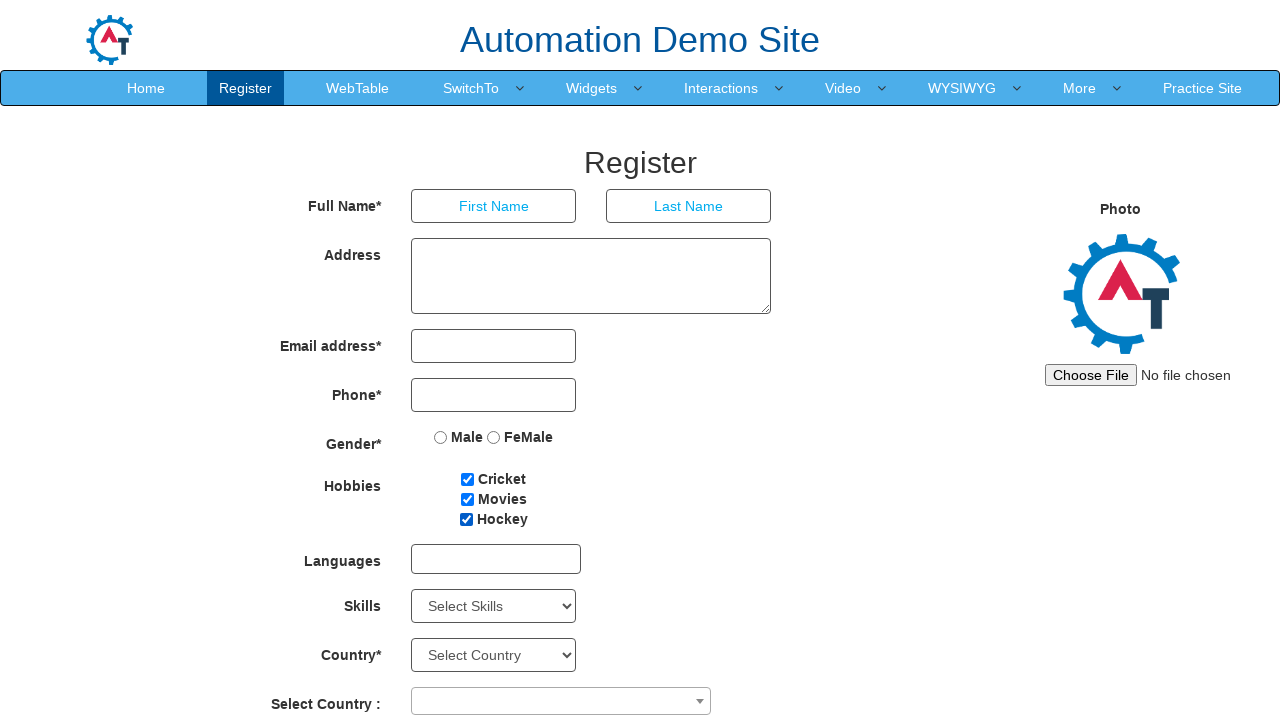

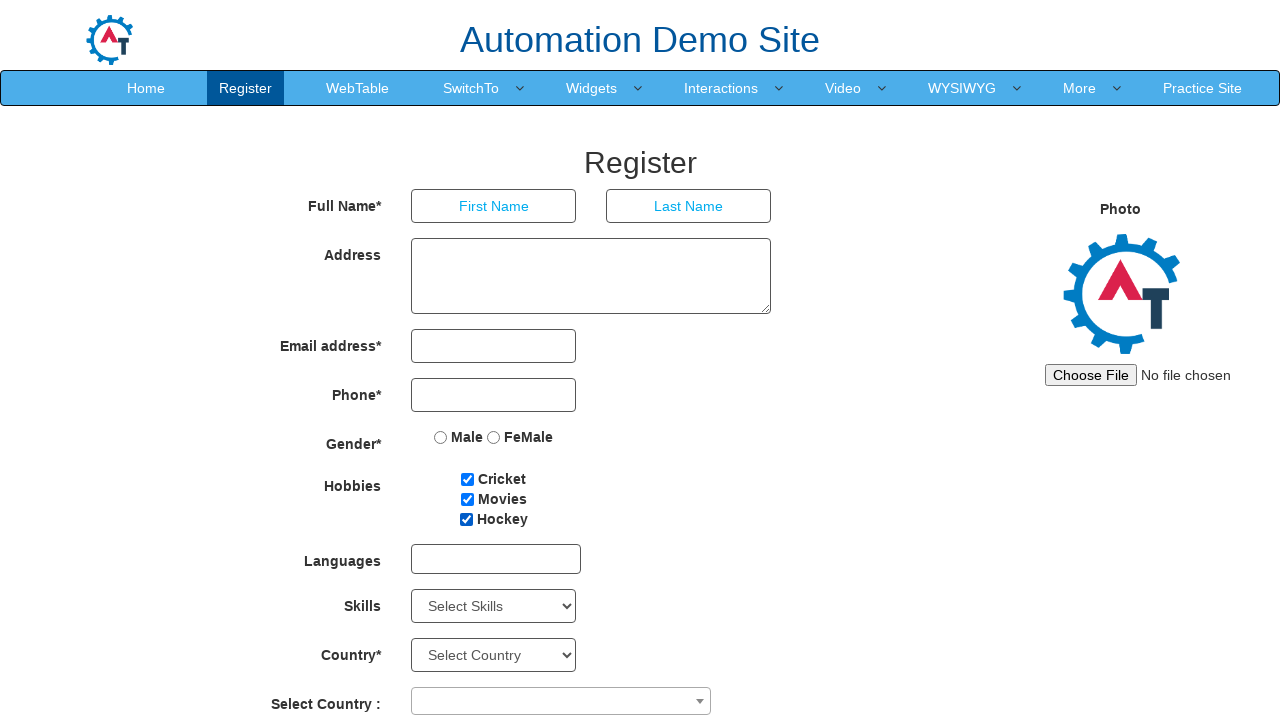